Tests frame handling by navigating to a frames demo page and filling text fields in different frames using two approaches: frame URL selection and frame locator.

Starting URL: https://ui.vision/demo/webtest/frames/

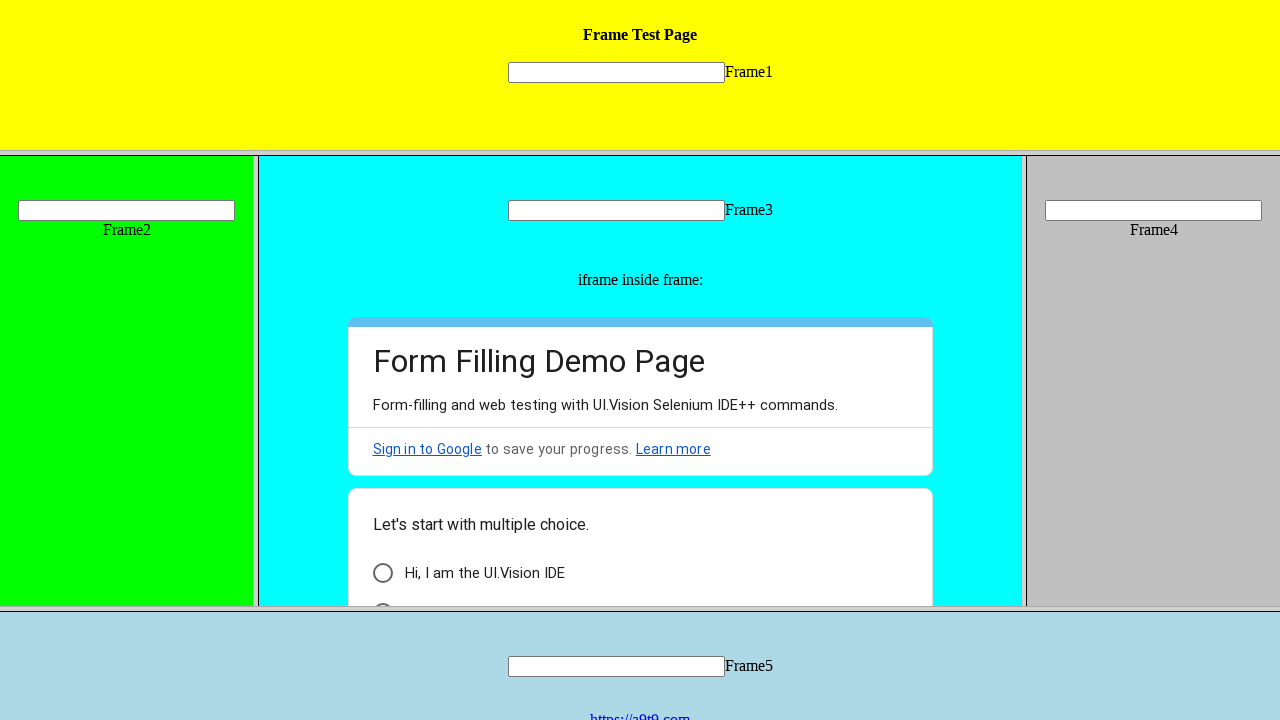

Located frame_1 by URL https://ui.vision/demo/webtest/frames/frame_1.html
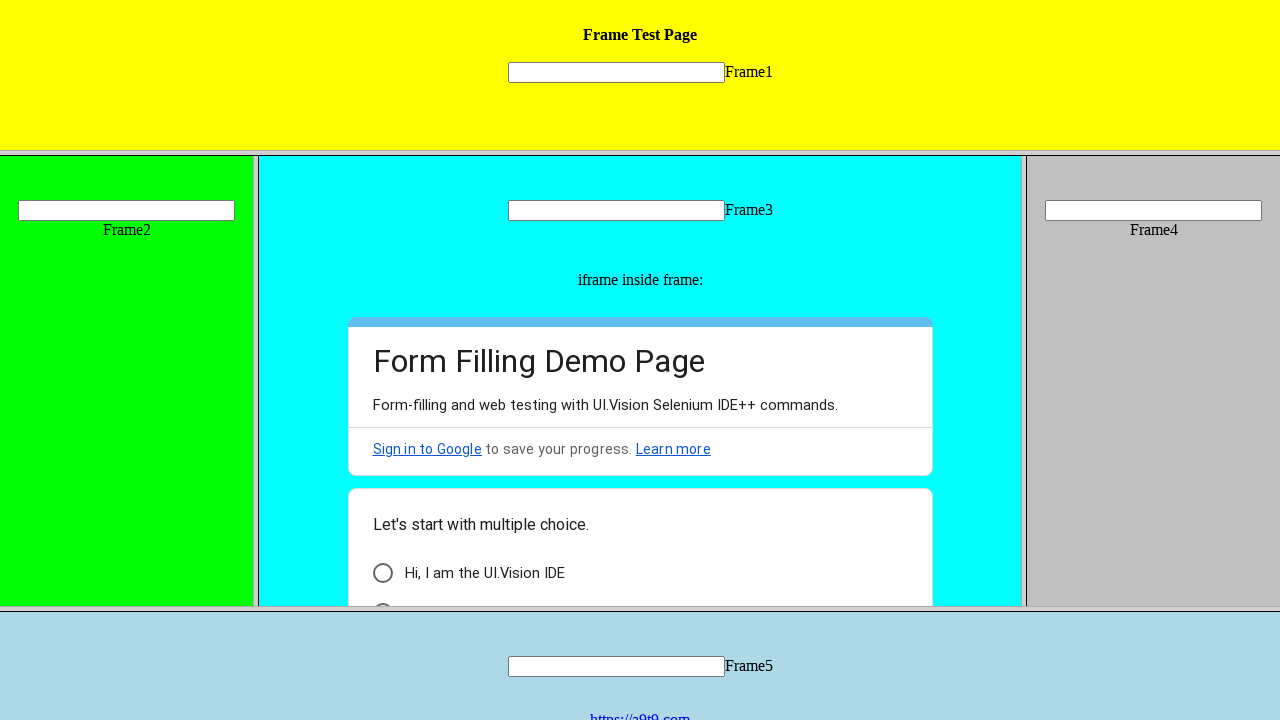

Filled text field in frame_1 with 'Hello' on [name='mytext1']
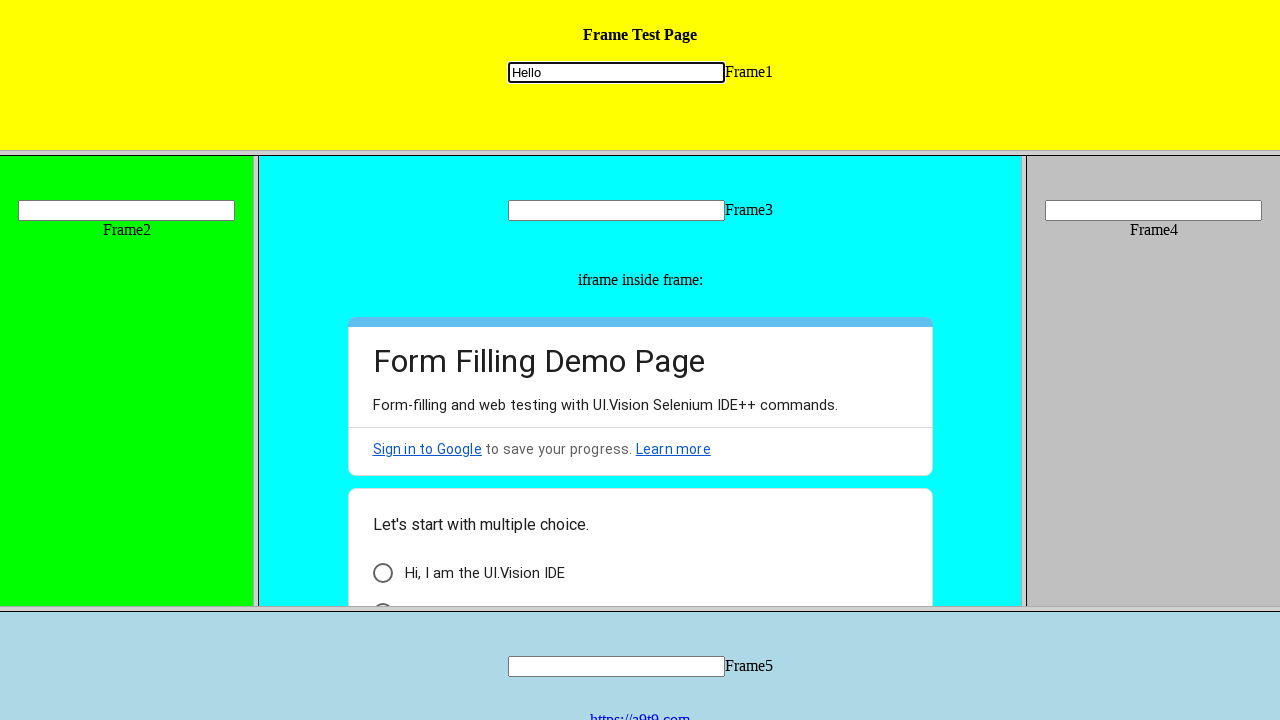

Filled text field in frame_2 with 'World!' using frame locator on xpath=//frame[@src='frame_2.html'] >> internal:control=enter-frame >> [name='myt
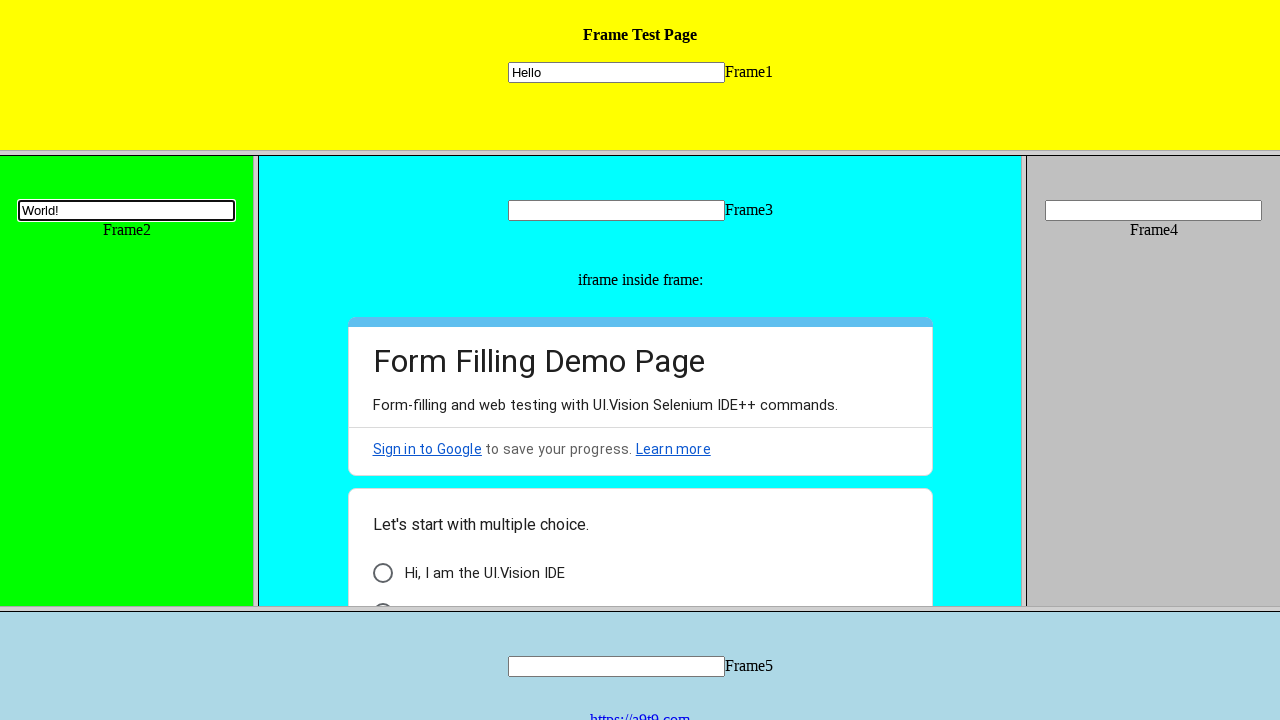

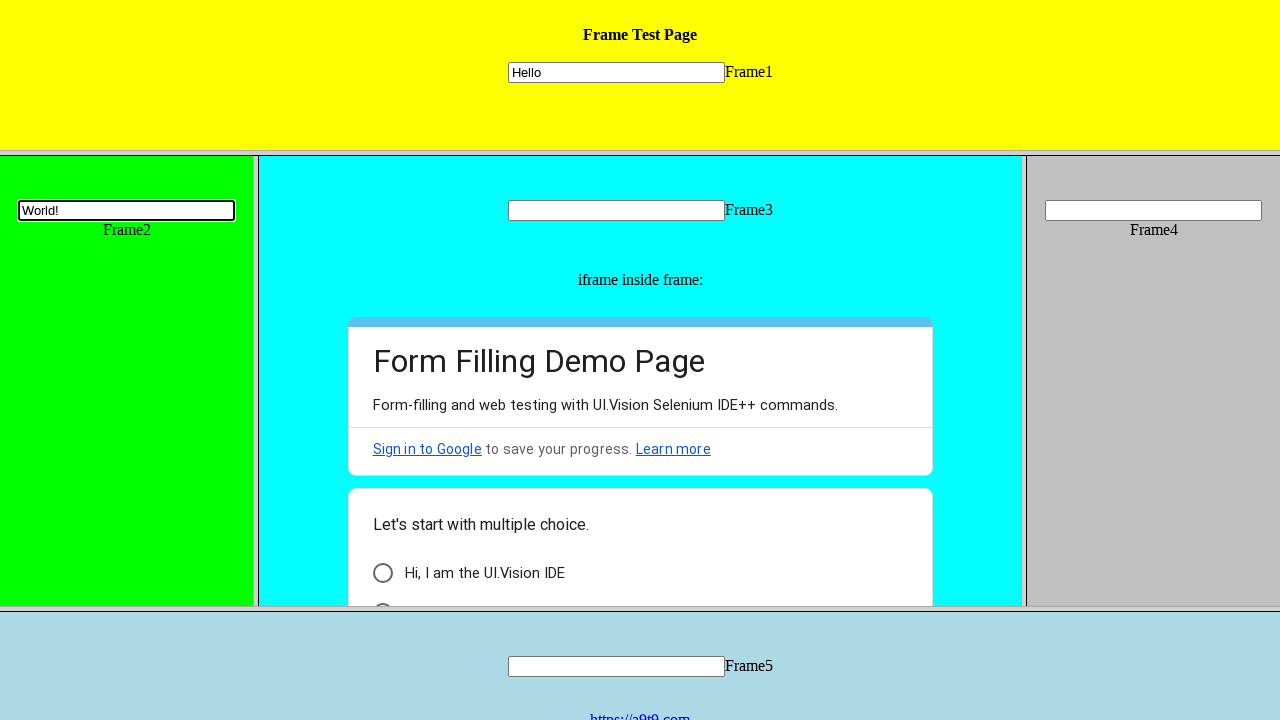